Tests a contact form with a CAPTCHA that requires solving a math problem (addition). The test reads two numbers from the page, calculates their sum, enters it in the CAPTCHA field, and submits the form.

Starting URL: https://hectorware.com/index.php/trial/

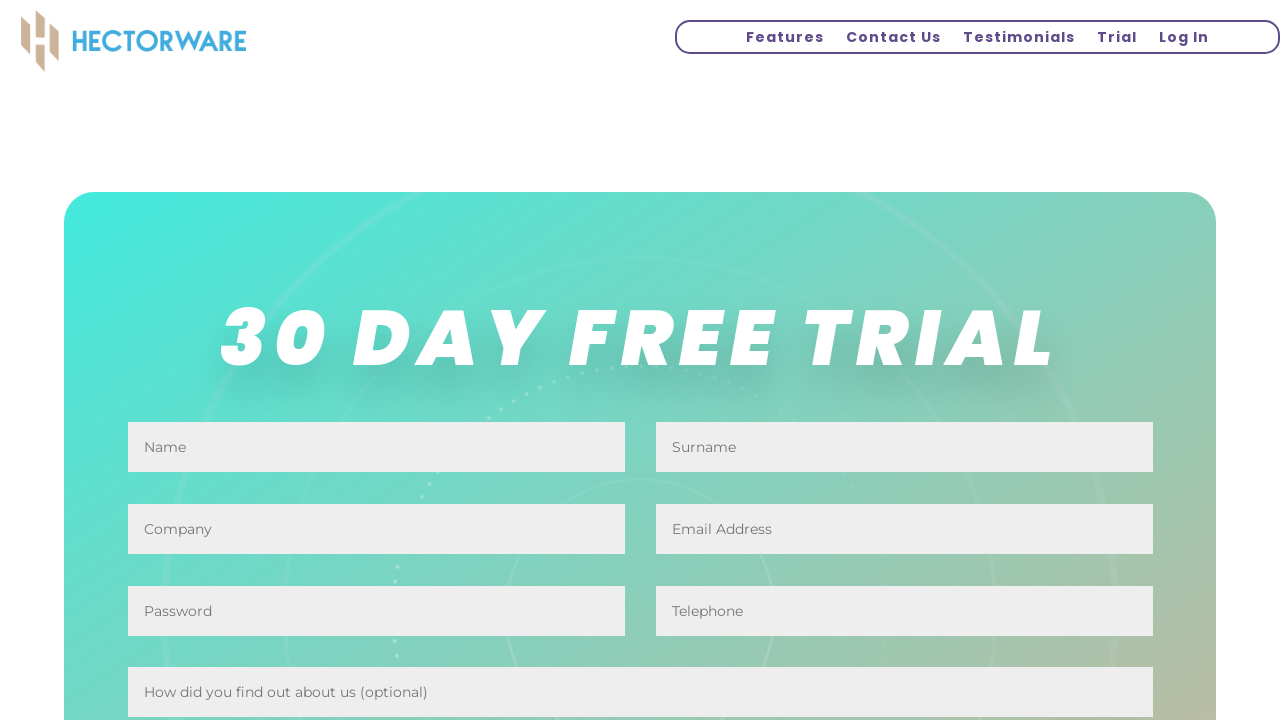

Waited for CAPTCHA question to be visible
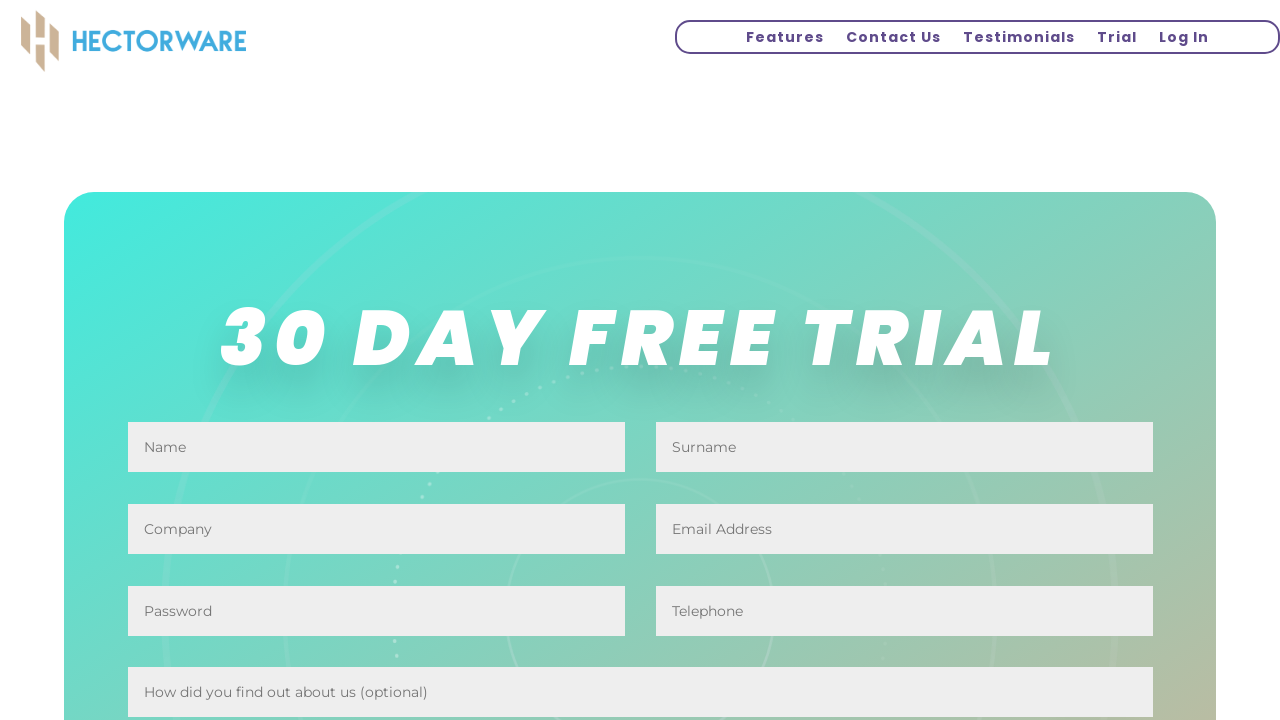

Located CAPTCHA question element
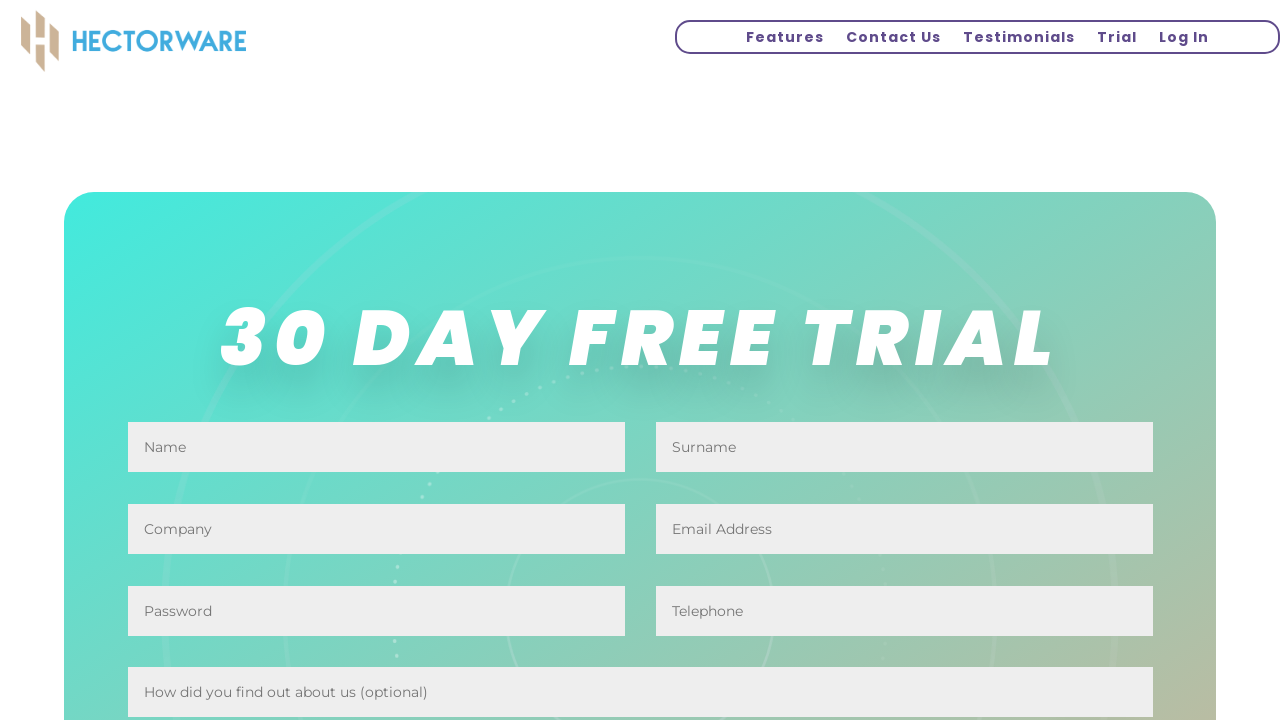

Retrieved CAPTCHA math problem text: '6 + 1'
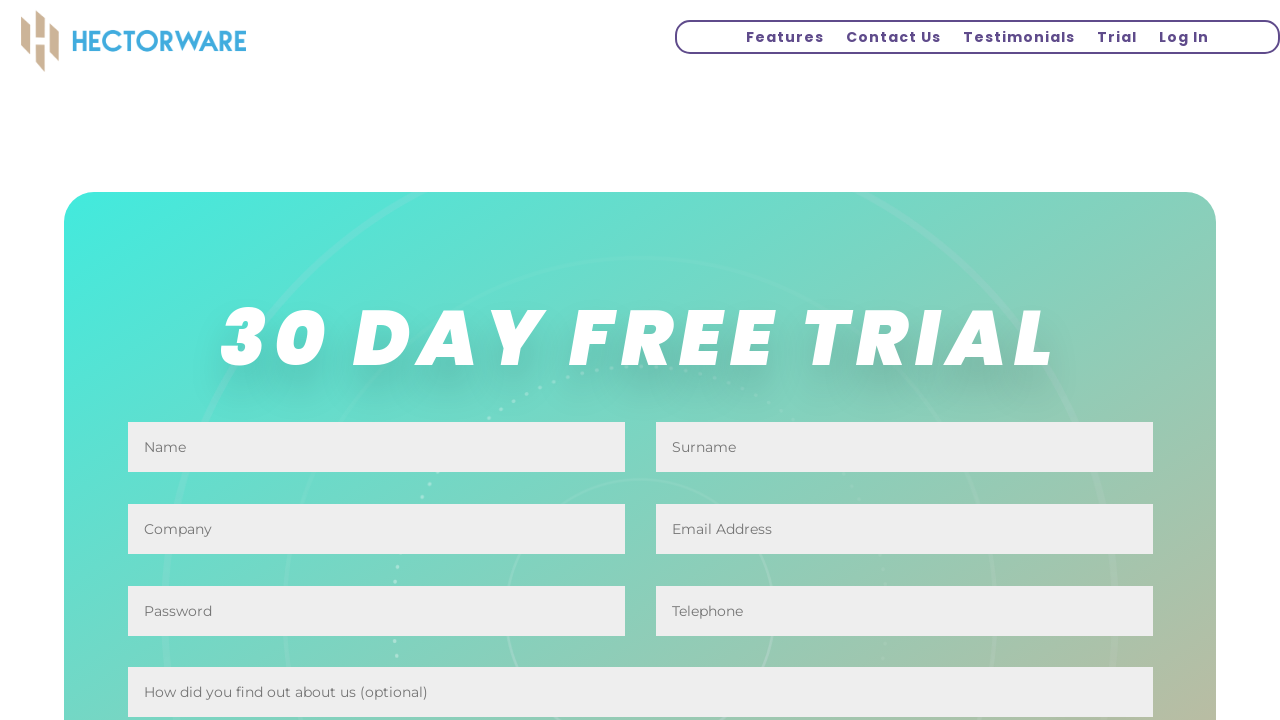

Calculated CAPTCHA answer: 6 + 1 = 7
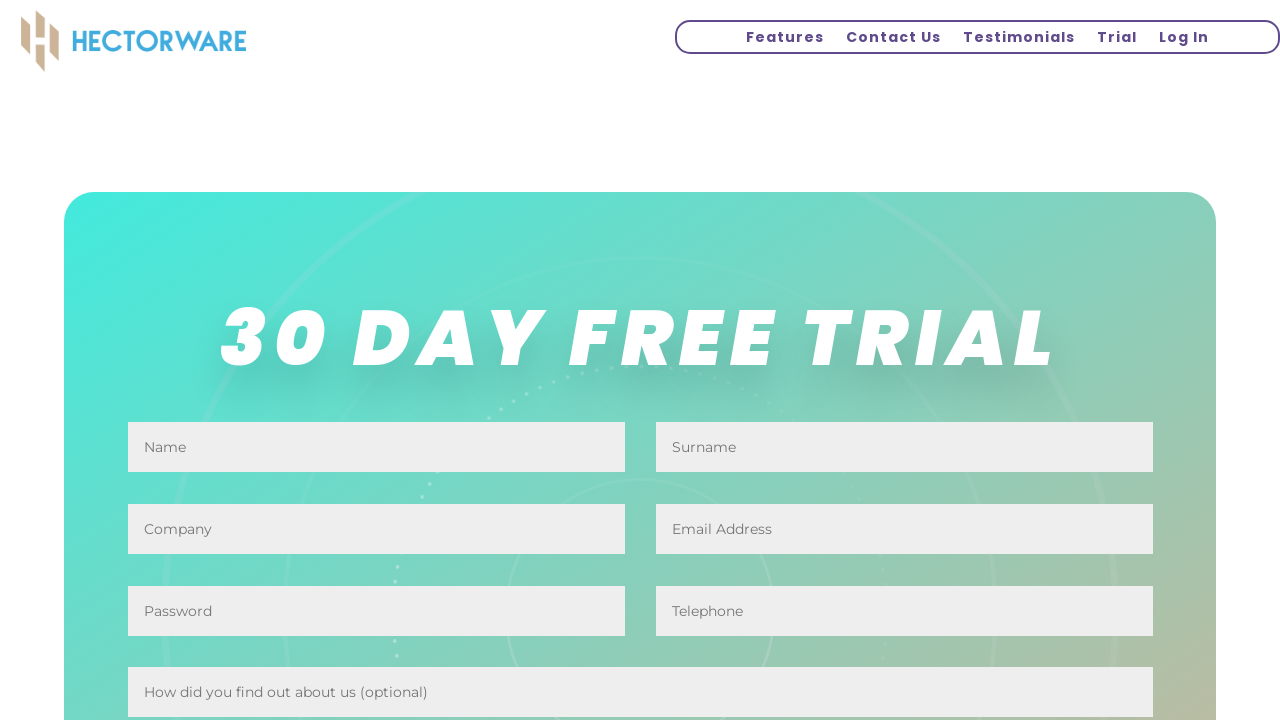

Filled CAPTCHA field with calculated answer: 7 on input.et_pb_contact_captcha
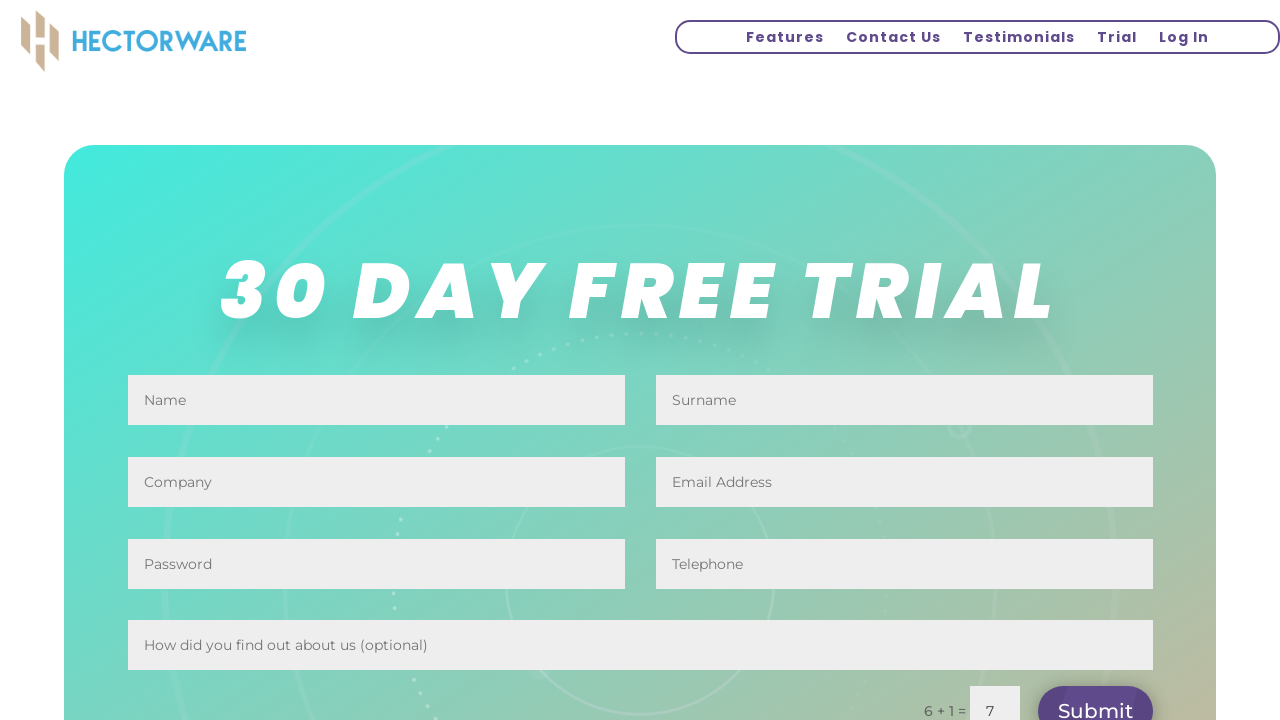

Pressed Enter to submit CAPTCHA and form on input.et_pb_contact_captcha
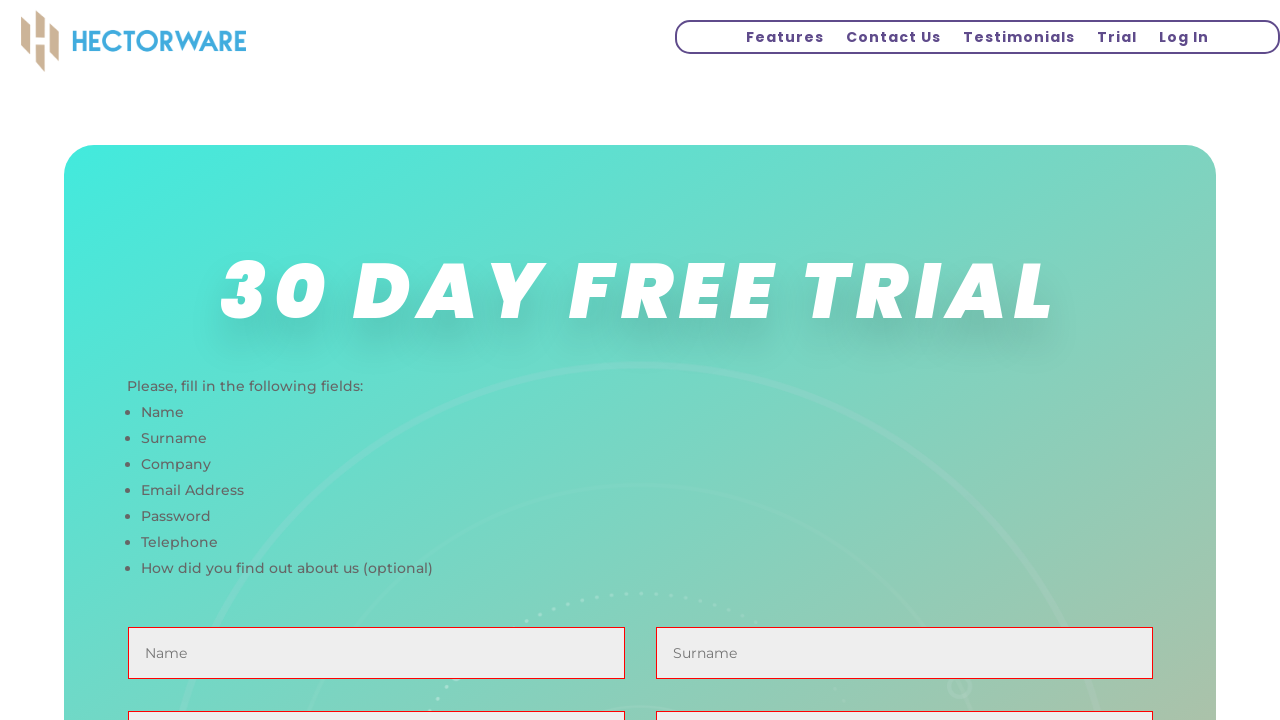

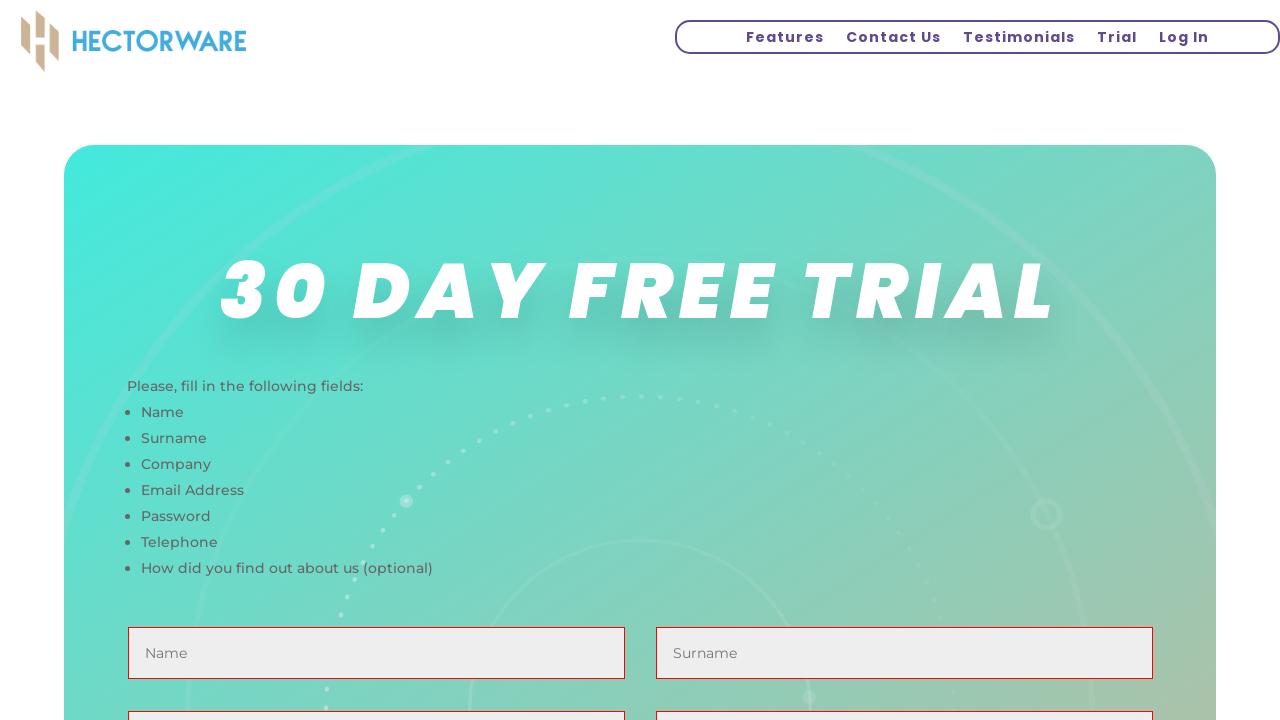